Tests the registration of a donation point by filling out a form with name, email, address details, selecting pet type, and verifying successful submission message

Starting URL: https://petlov.vercel.app/signup

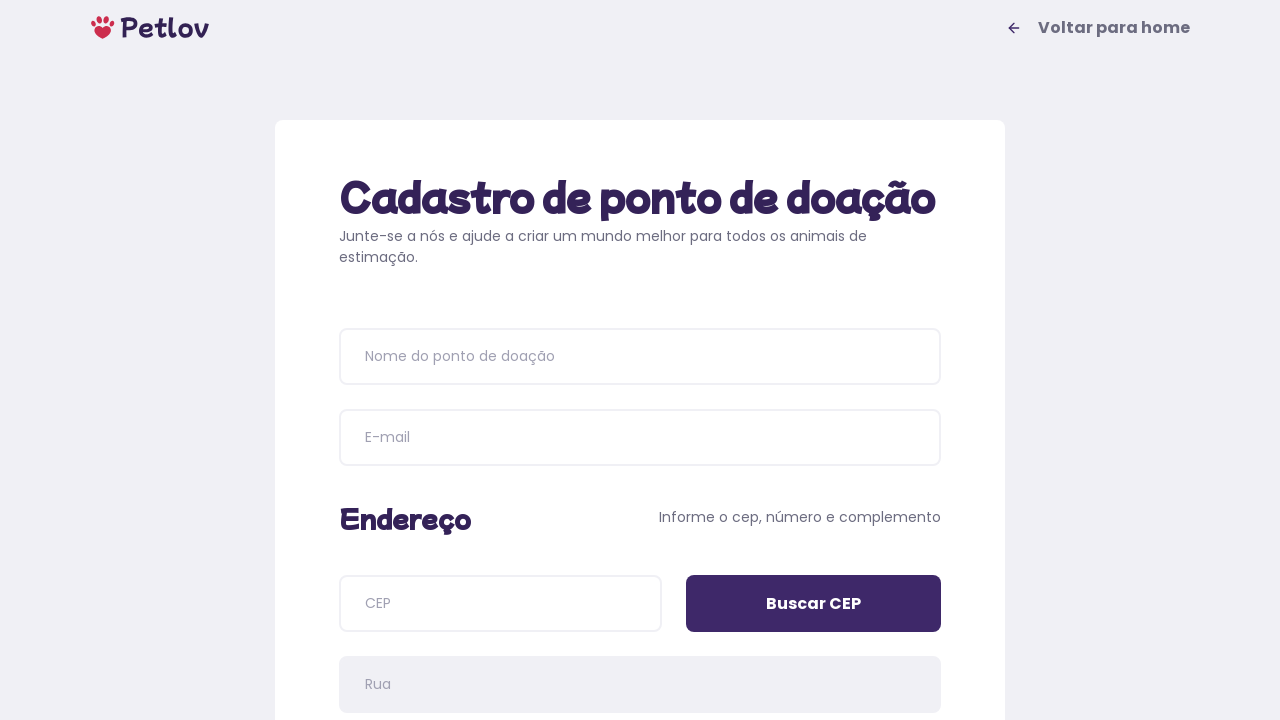

Waited for page header (h1) to load
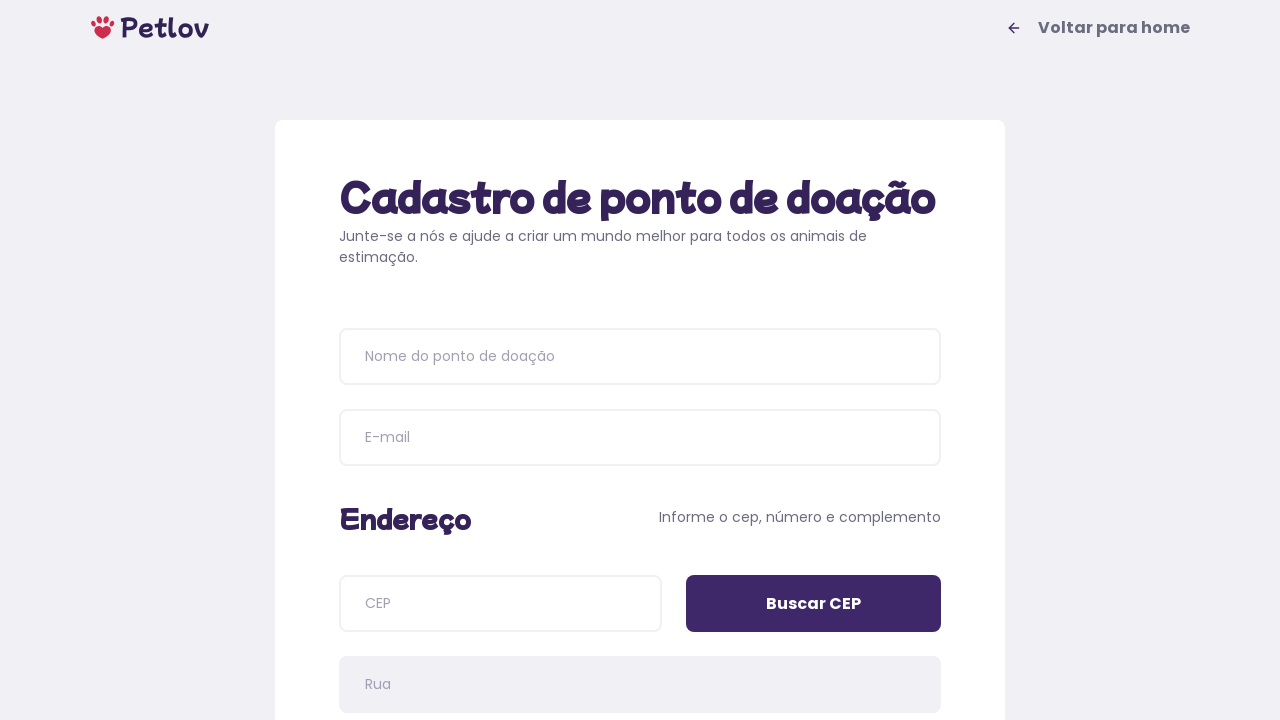

Verified page header contains 'Cadastro de ponto de doação'
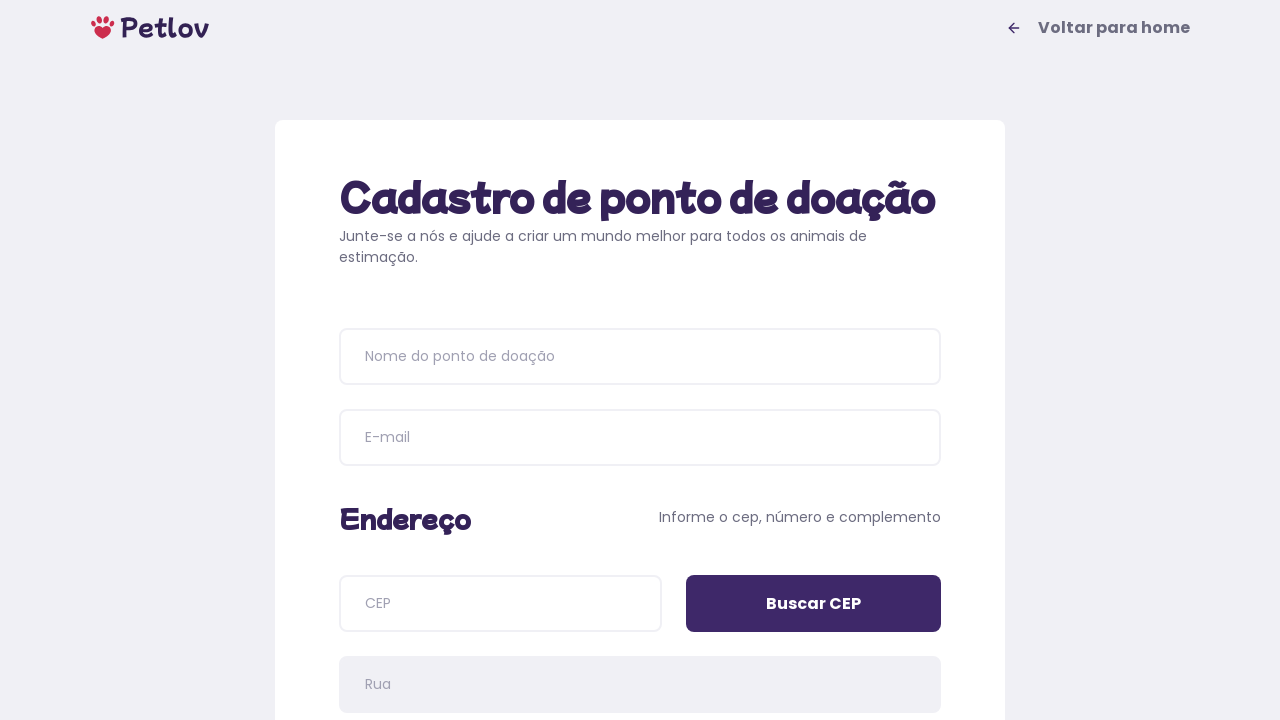

Filled donation point name with 'SantosPoint' on input[placeholder='Nome do ponto de doação']
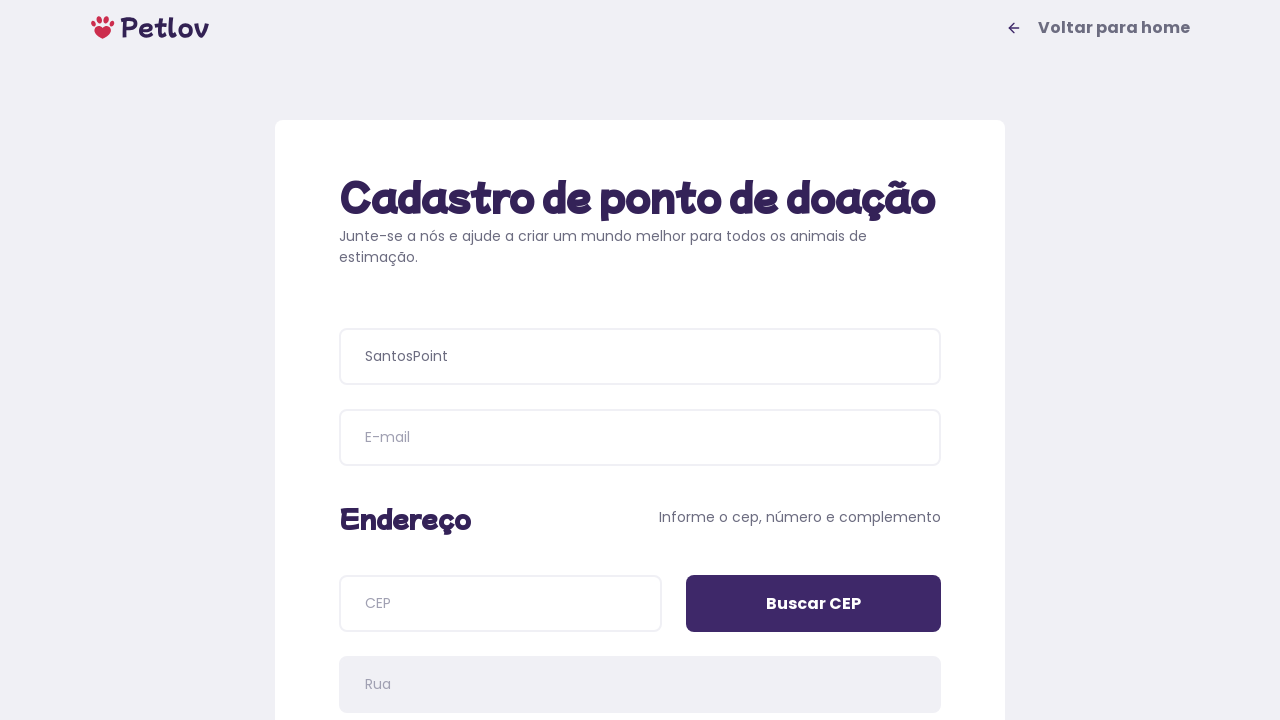

Filled email field with 'marcos.tester@gmail.com' on input[name='email']
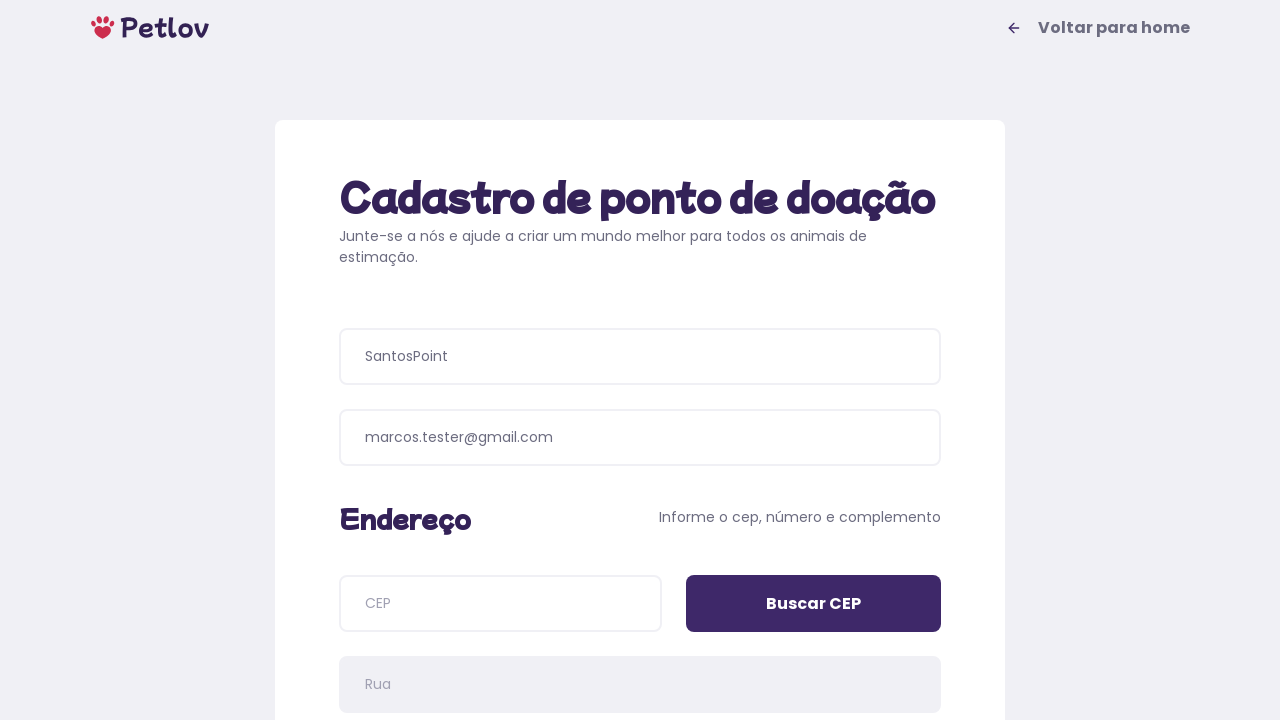

Filled CEP (postal code) field with '04534011' on input[name='cep']
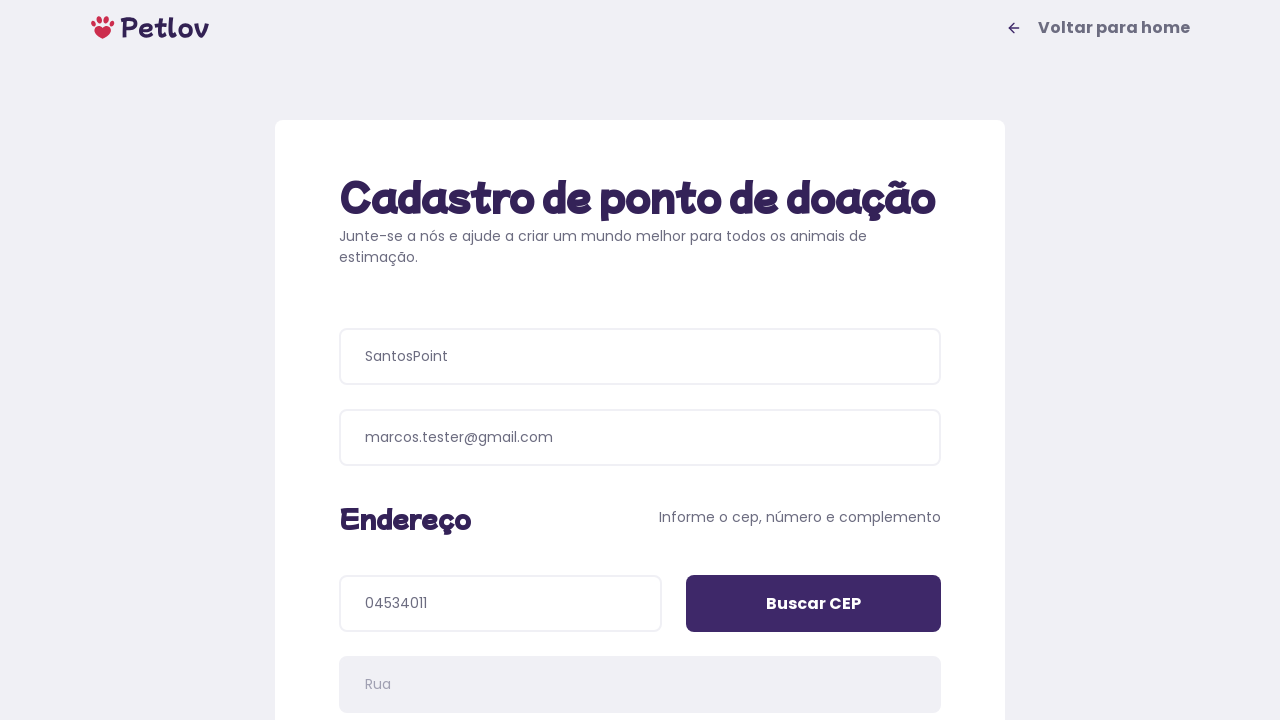

Clicked 'Buscar CEP' button to search address at (814, 604) on input[value='Buscar CEP']
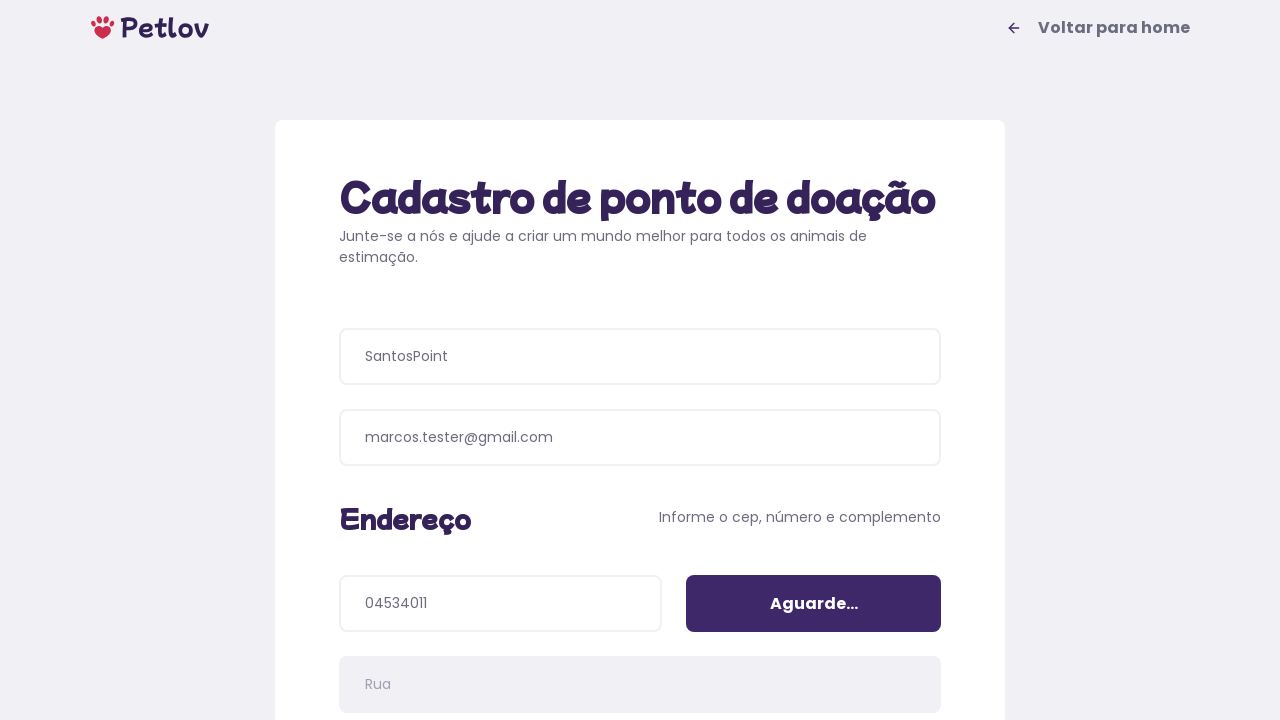

Filled address number field with '77' on input[name='addressNumber']
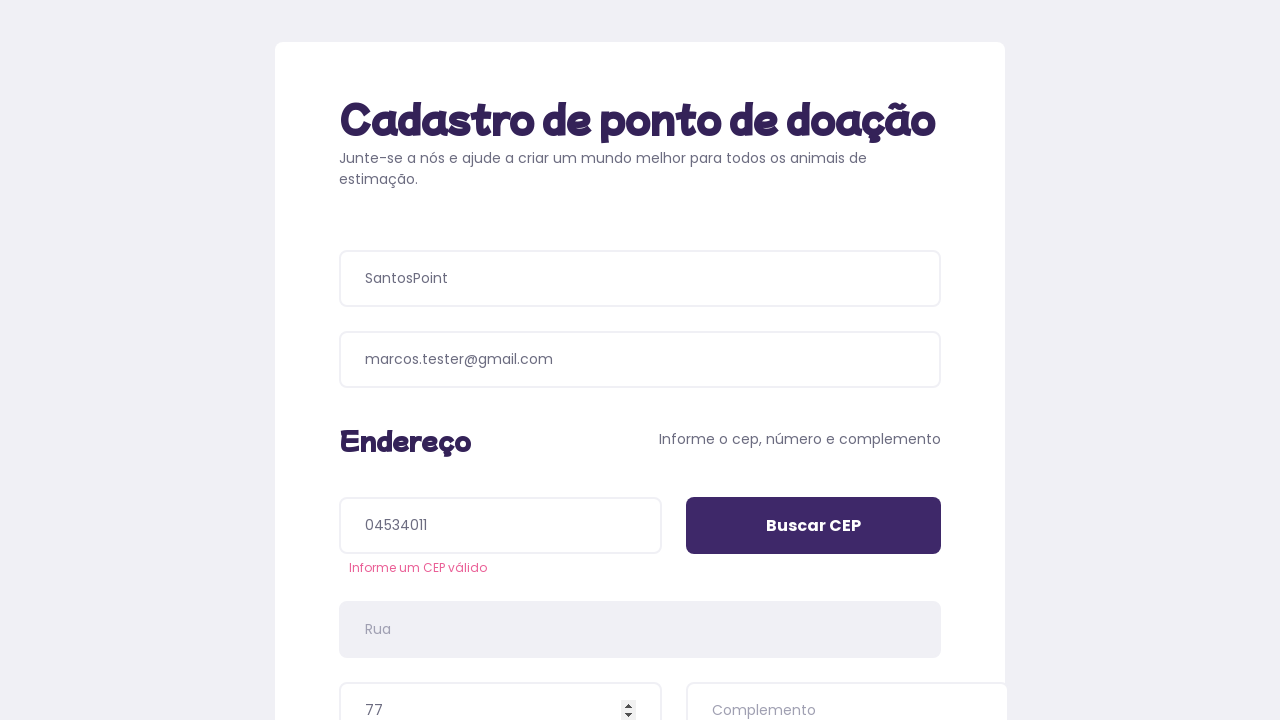

Filled address details field with 'casa 01' on input[name='addressDetails']
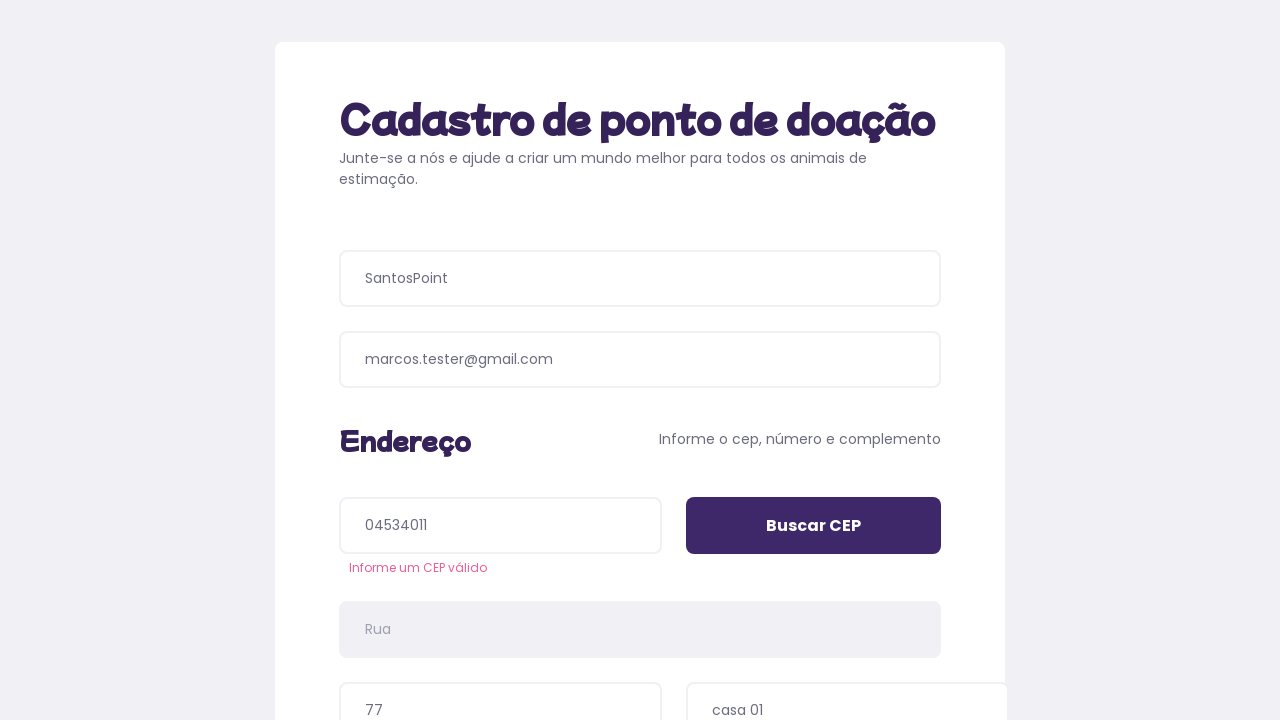

Selected 'Cachorros' (Dogs) pet type at (486, 390) on //span[text()="Cachorros"]/..
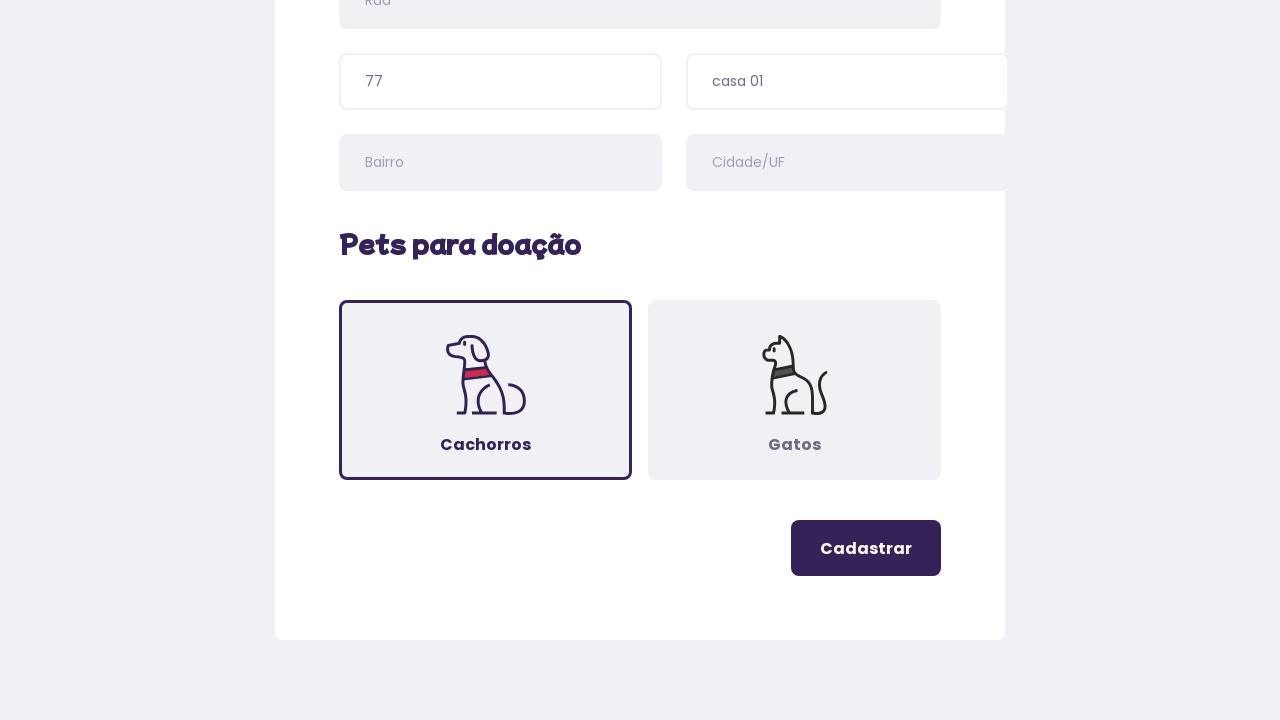

Clicked register button to submit donation point form at (866, 548) on .button-register
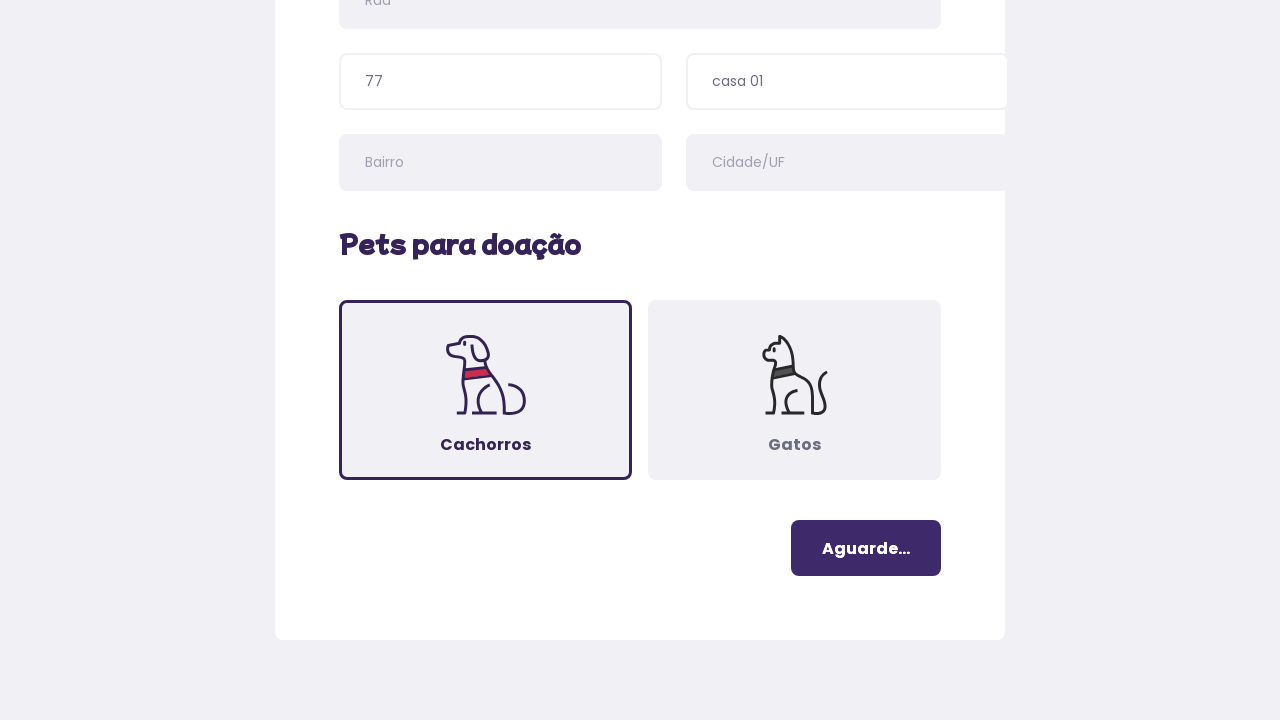

Waited for success message to appear
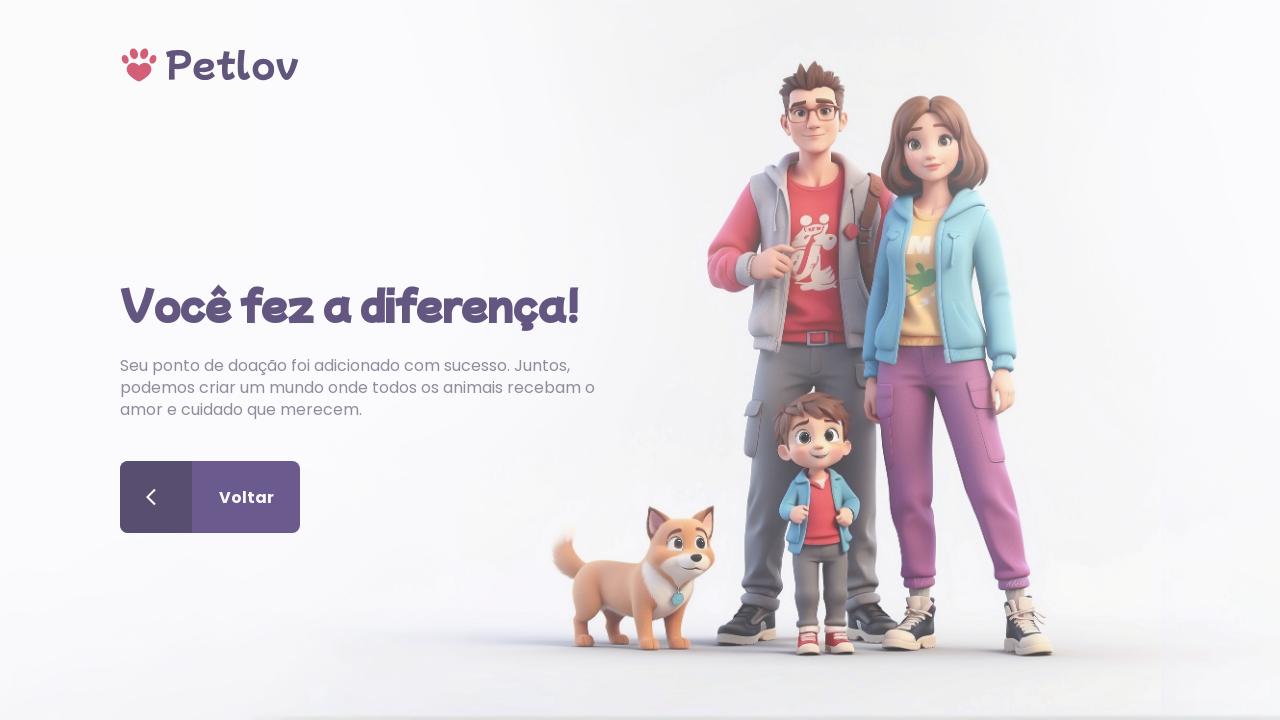

Retrieved success message text
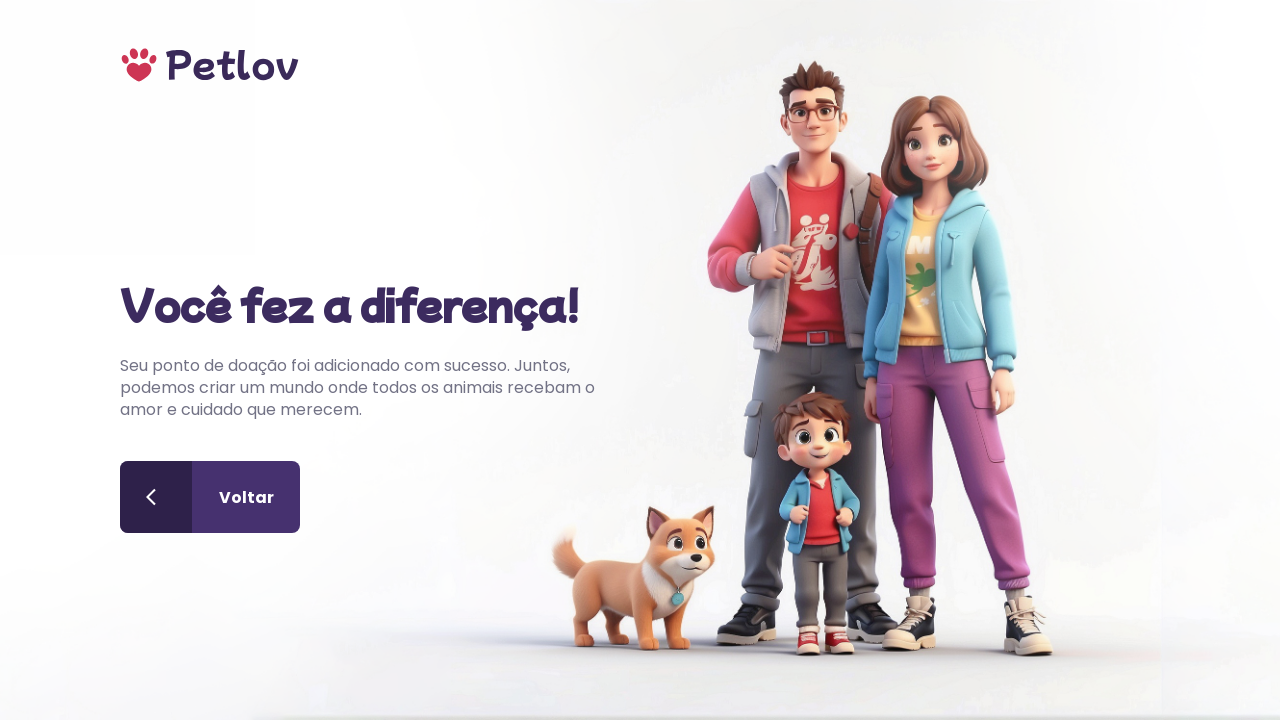

Verified success message contains 'Seu ponto de doação foi adicionado com sucesso'
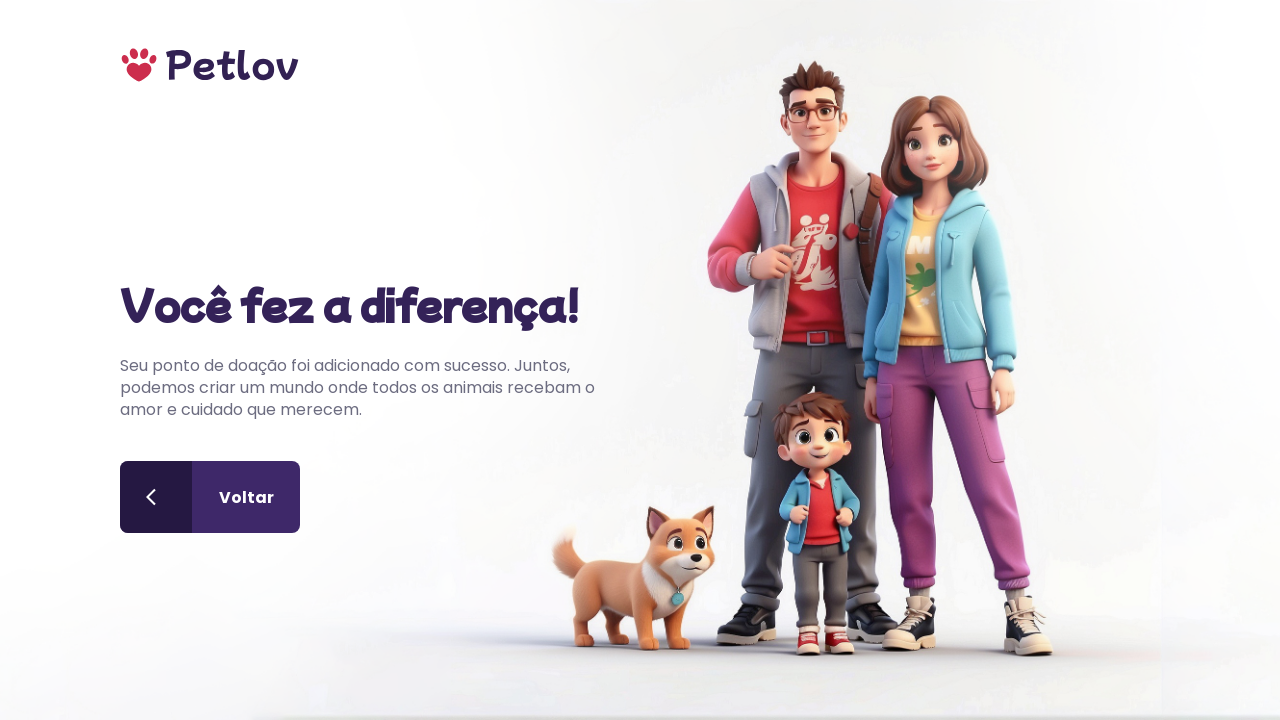

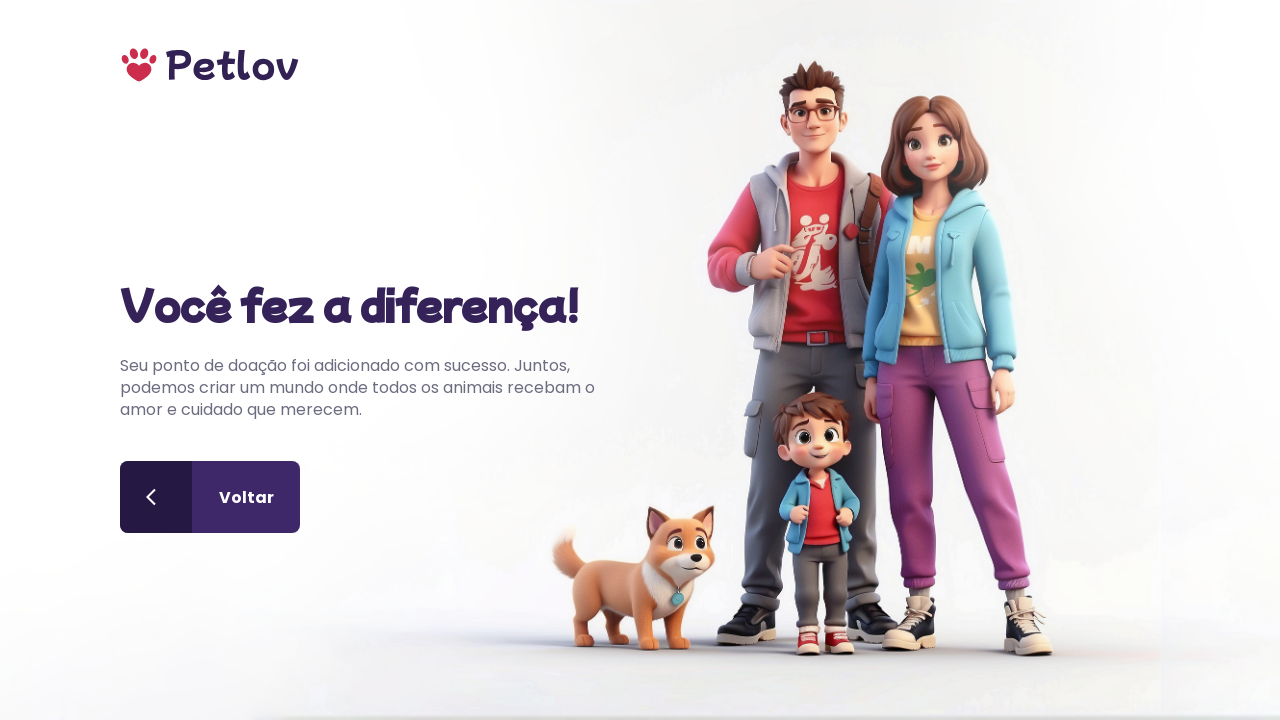